Tests a login flow including forgot password functionality, password reset form submission, and successful login with the new credentials

Starting URL: https://rahulshettyacademy.com/locatorspractice/

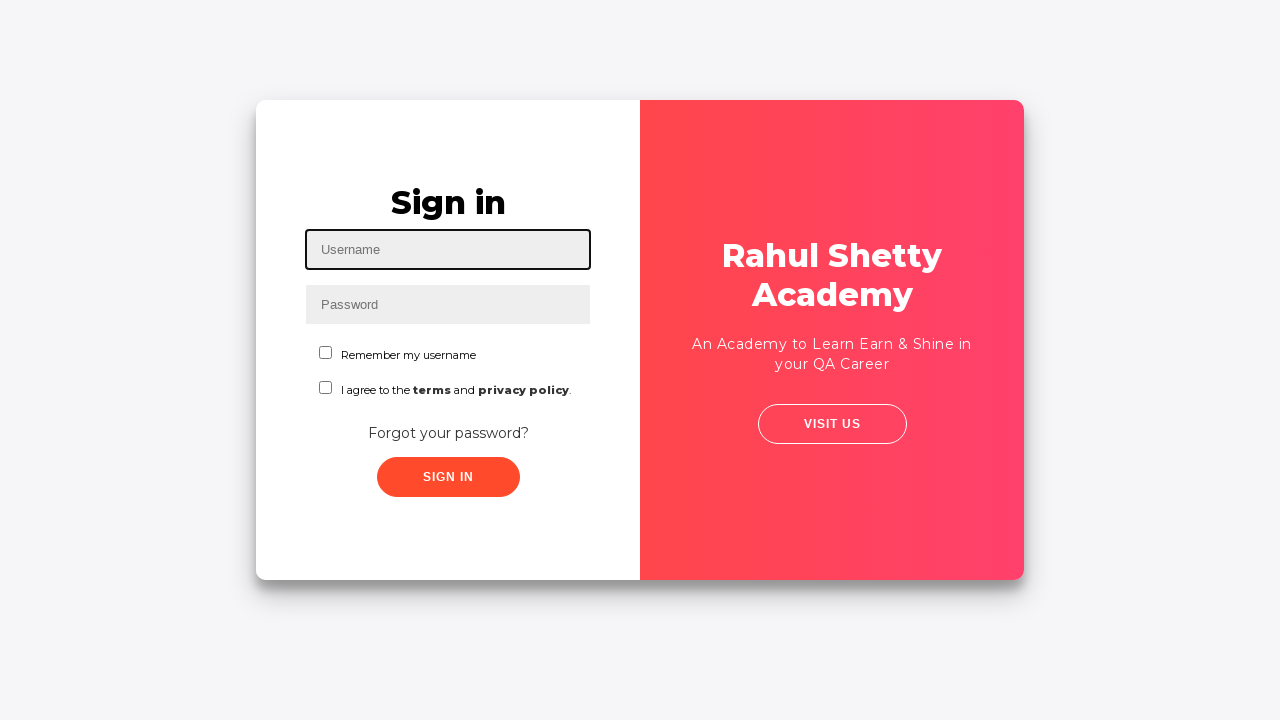

Filled username field with 'KIRAN' on #inputUsername
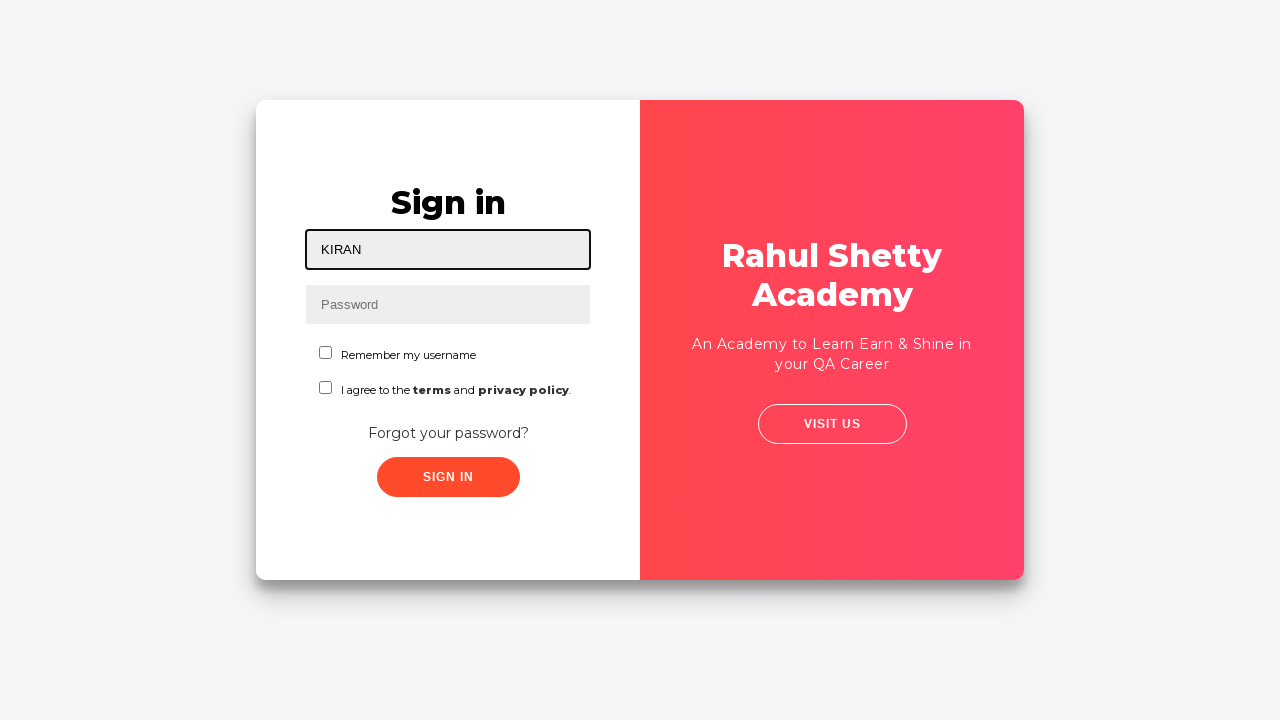

Filled password field with incorrect password on input[name='inputPassword']
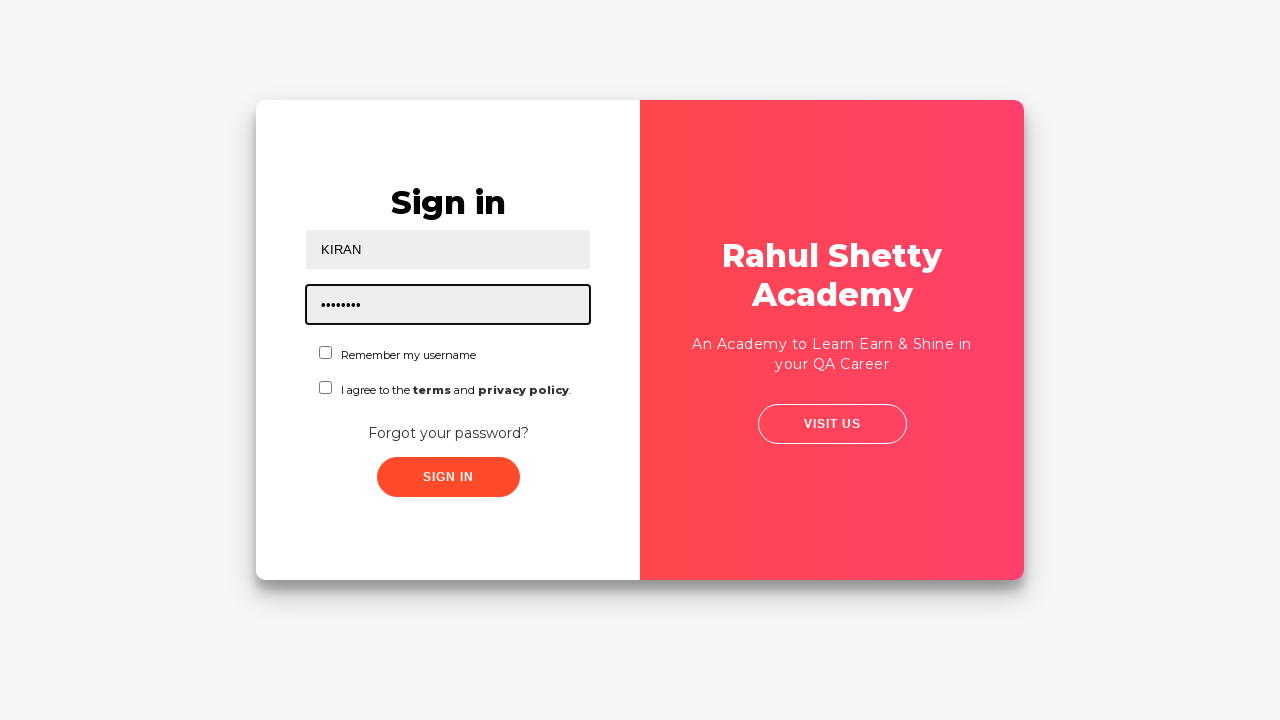

Clicked sign in button with incorrect credentials at (448, 477) on .signInBtn
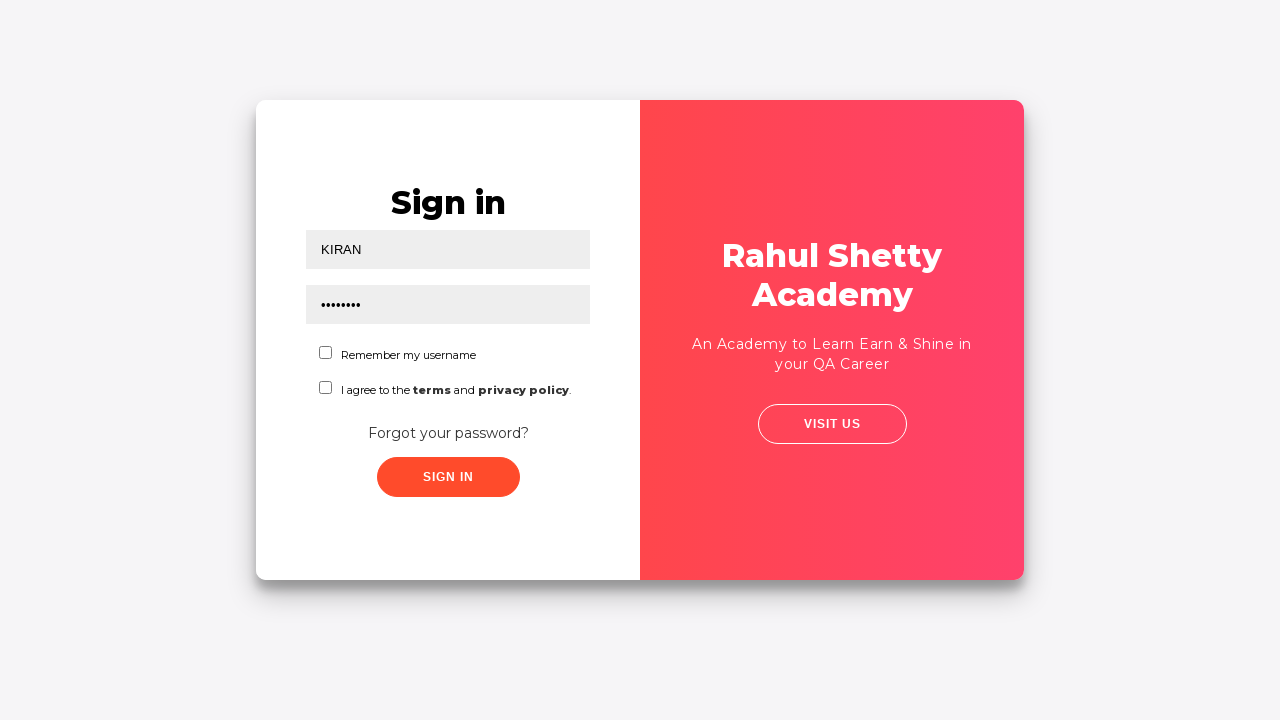

Clicked 'Forgot your password?' link at (448, 433) on text=Forgot your password?
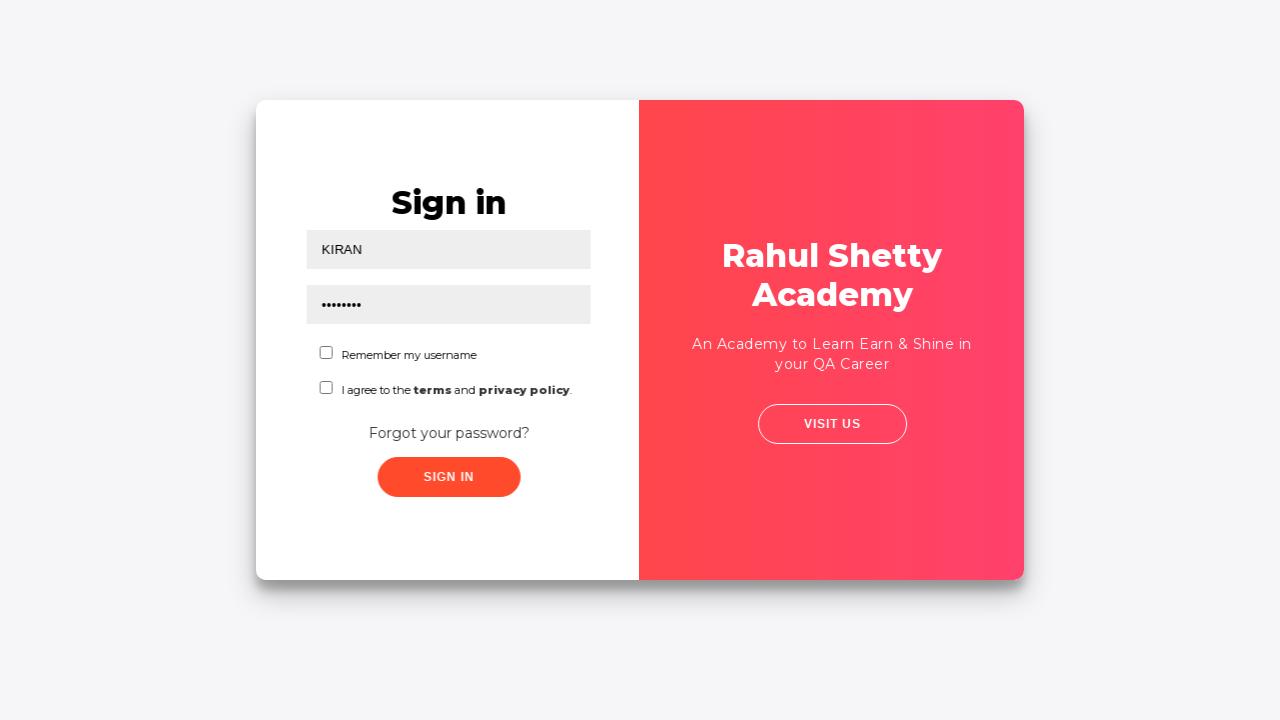

Forgot password form loaded and is visible
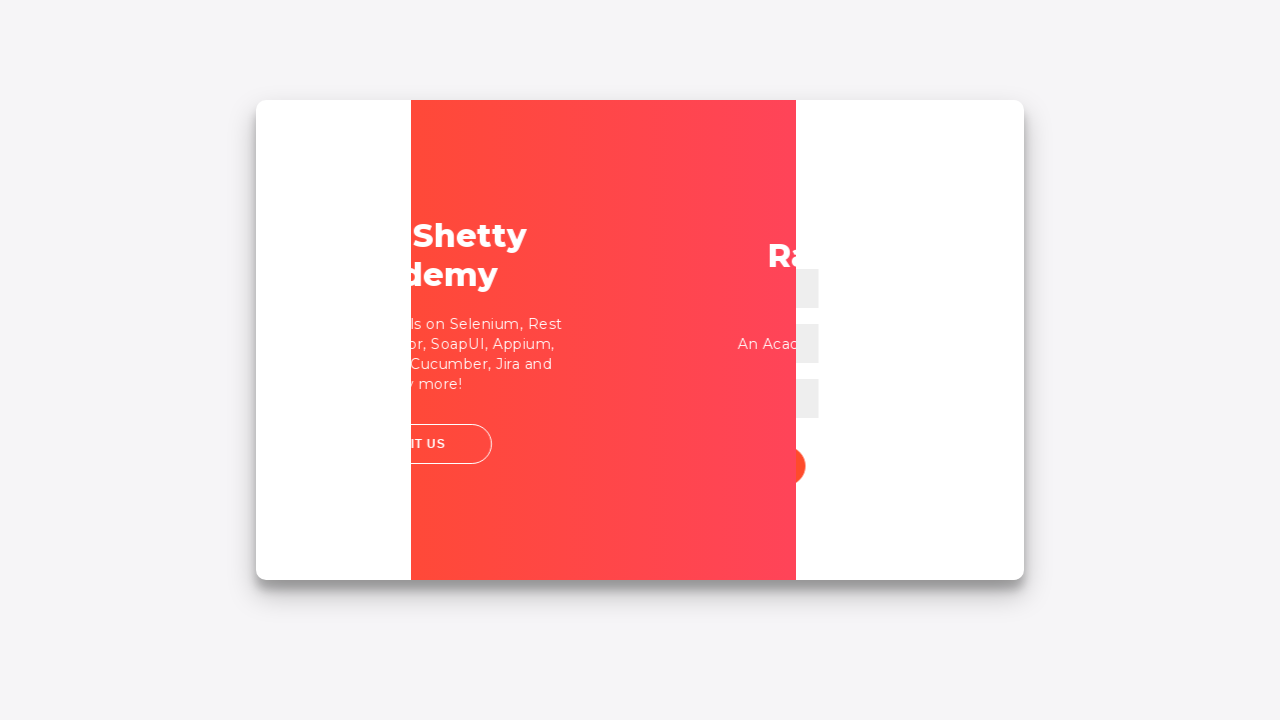

Filled name field with 'KIRANKALYAN' in password reset form on input[placeholder='Name']
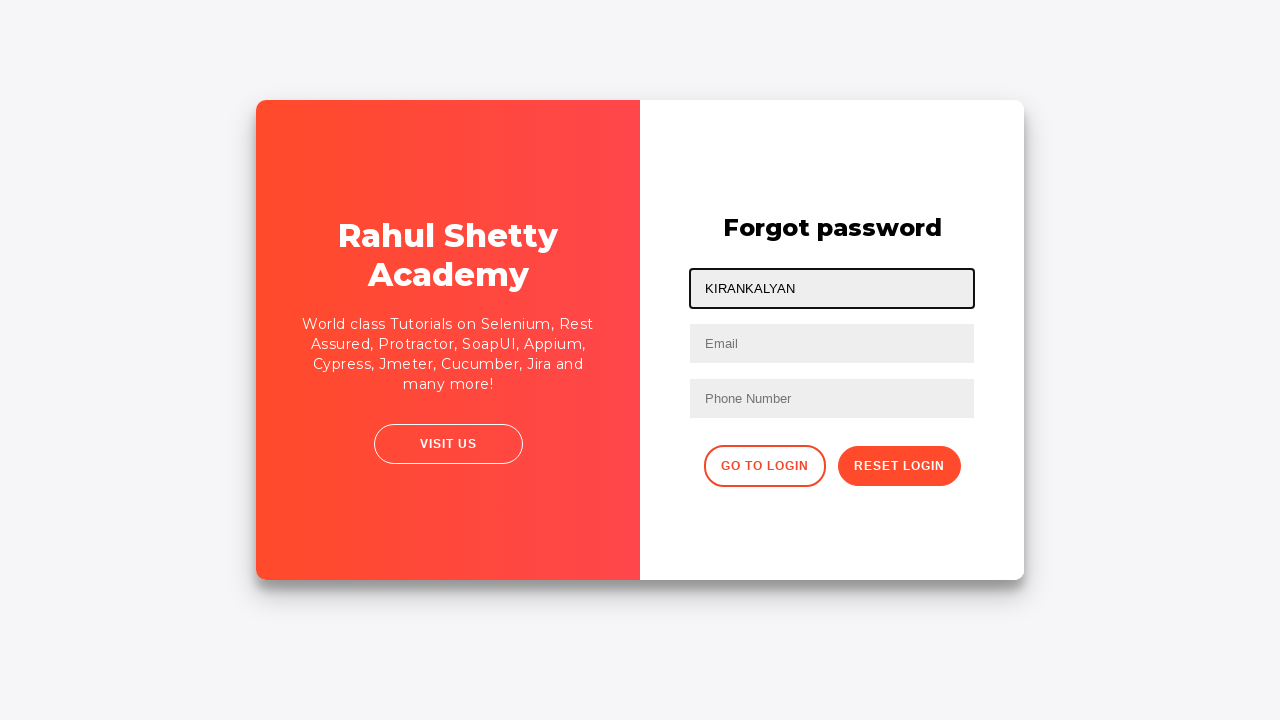

Filled email field with 'kiran123@gmail.com' in password reset form on input[placeholder='Email']
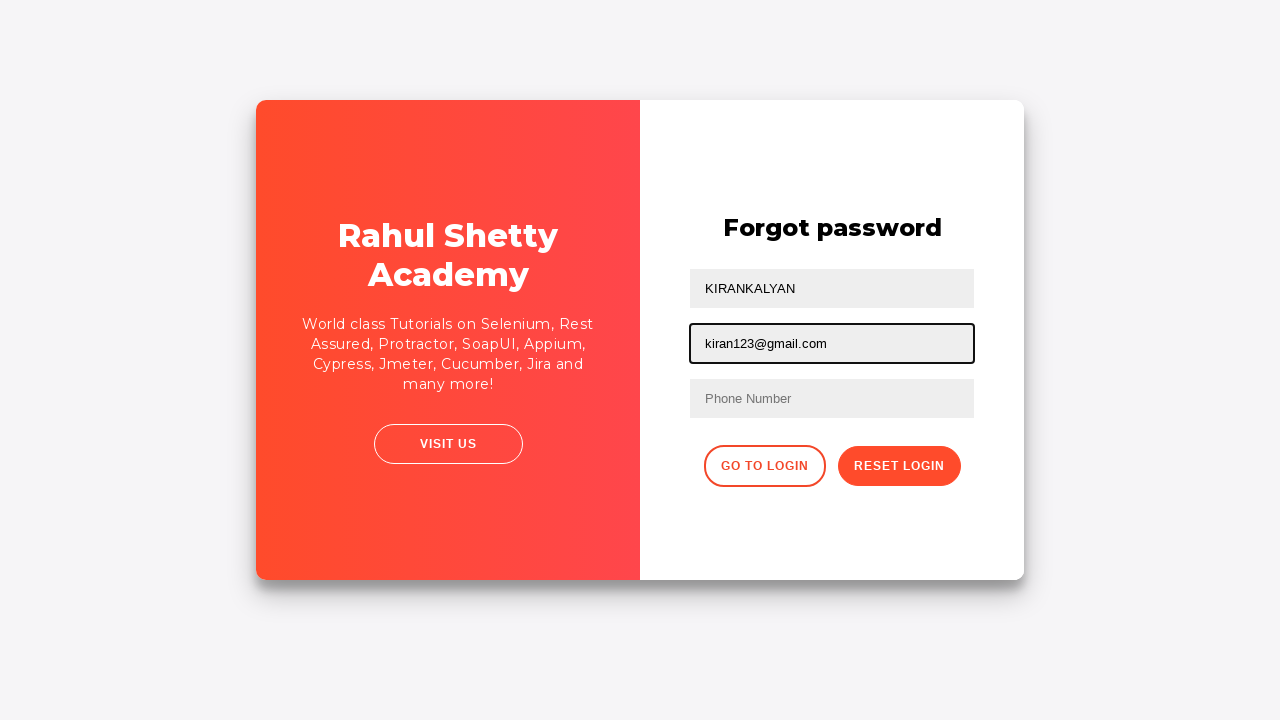

Filled phone number field with '7032122826' in password reset form on input[placeholder='Phone Number']
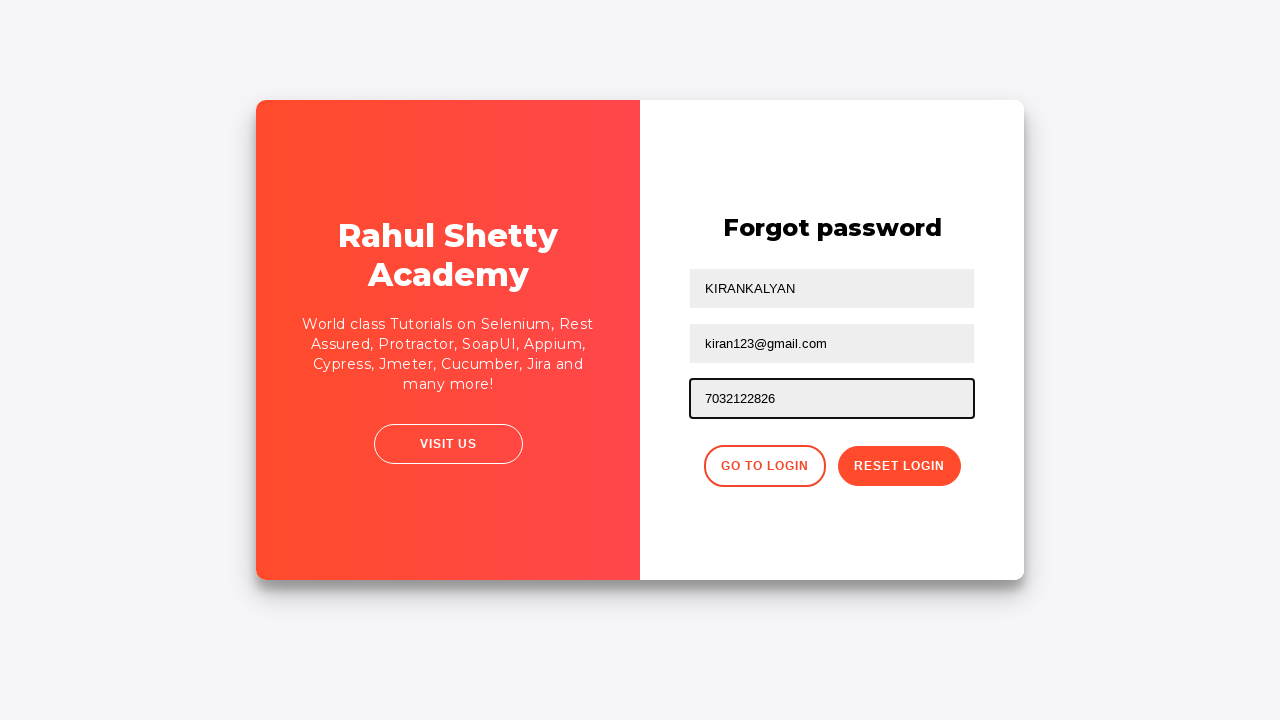

Clicked reset password button to submit form at (899, 466) on .reset-pwd-btn
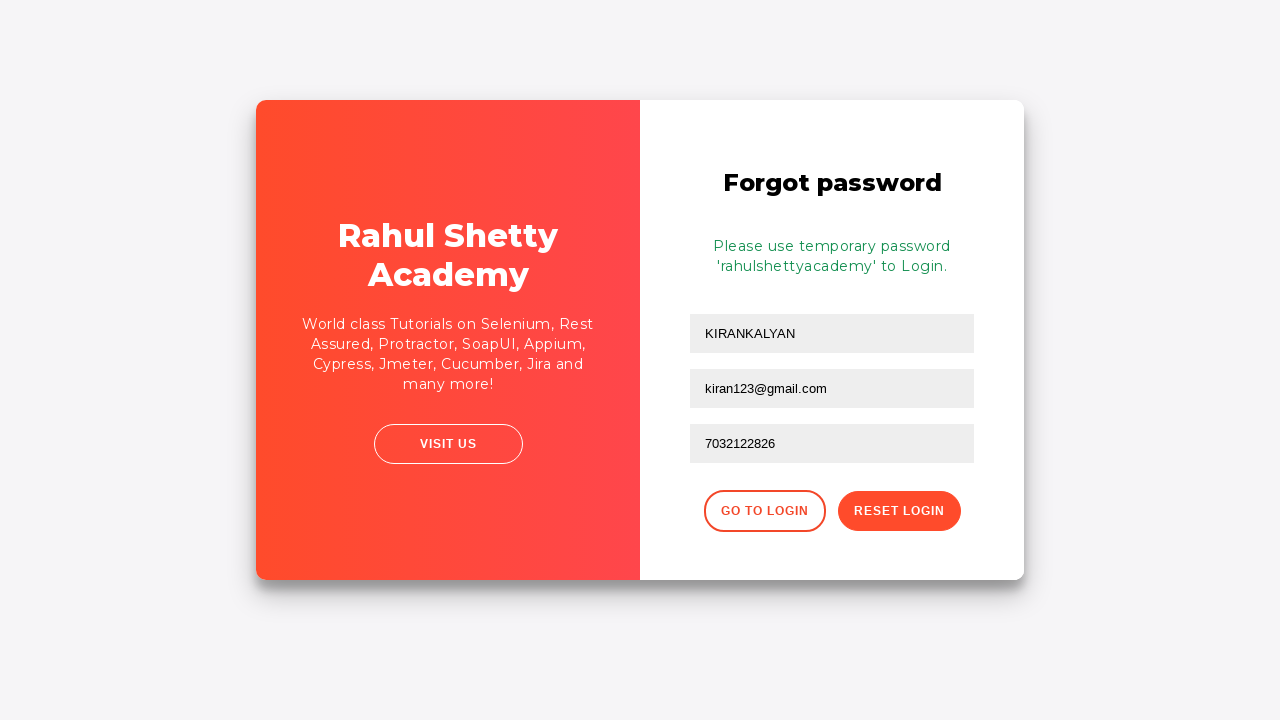

Clicked 'Go to Login' button to return to login form at (764, 511) on .go-to-login-btn
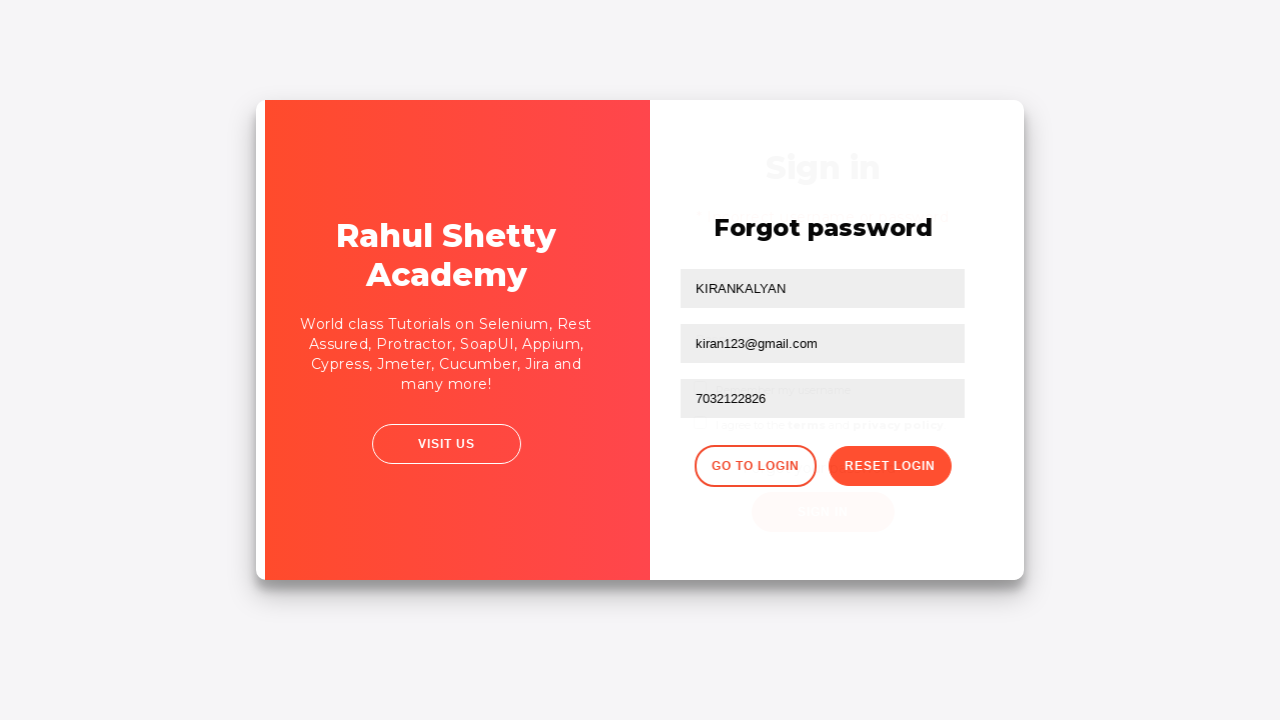

Login form loaded and is visible
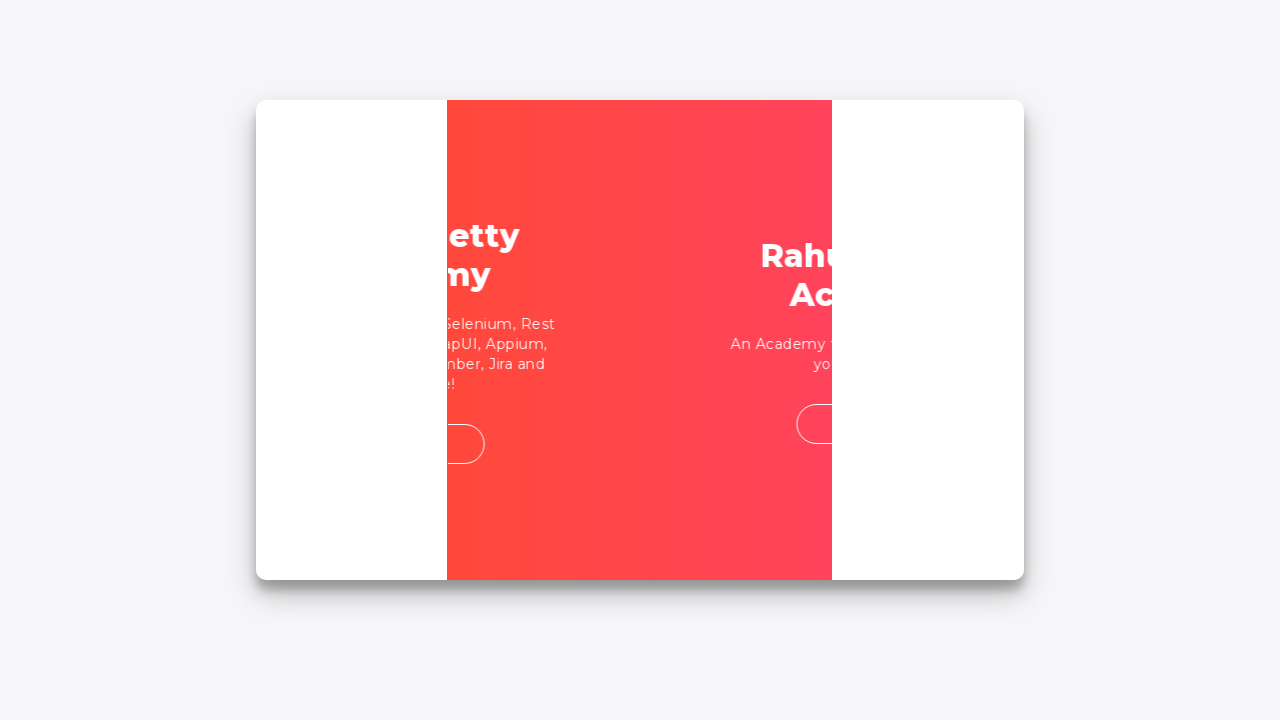

Filled username field with 'KIRANKALYAN' on input[placeholder='Username']
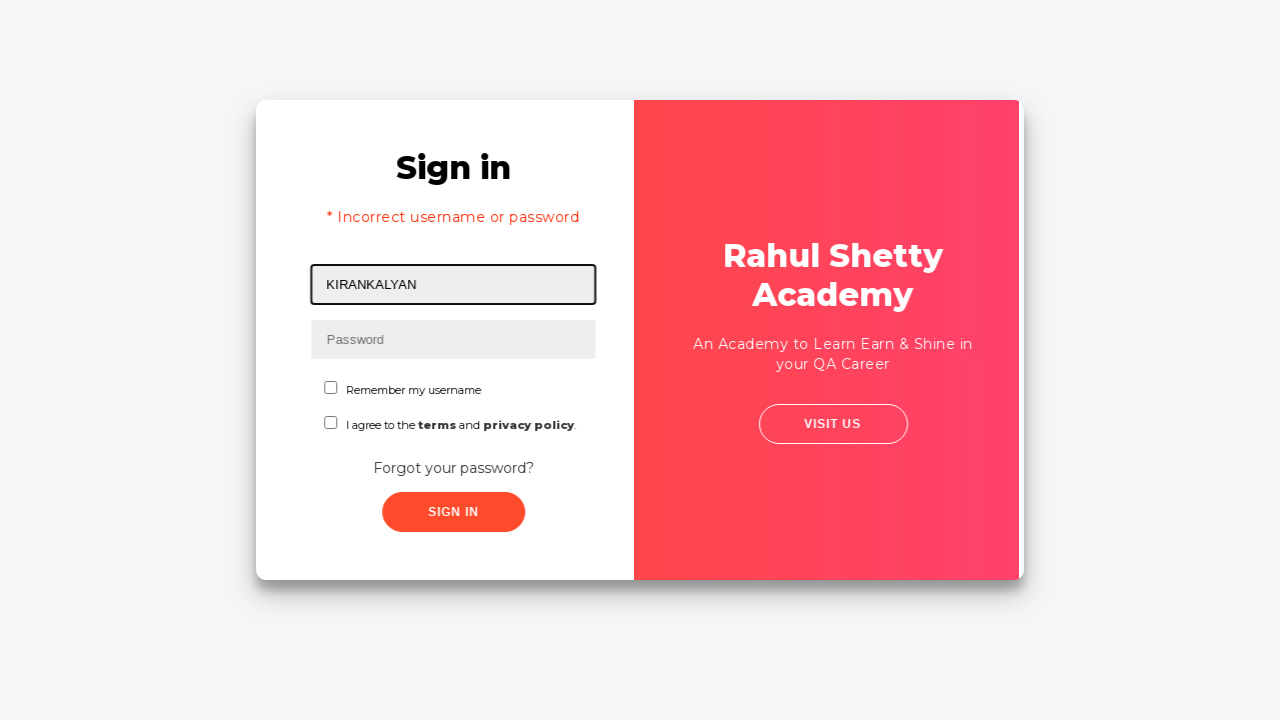

Filled password field with 'rahulshettyacademy' on input[name='inputPassword']
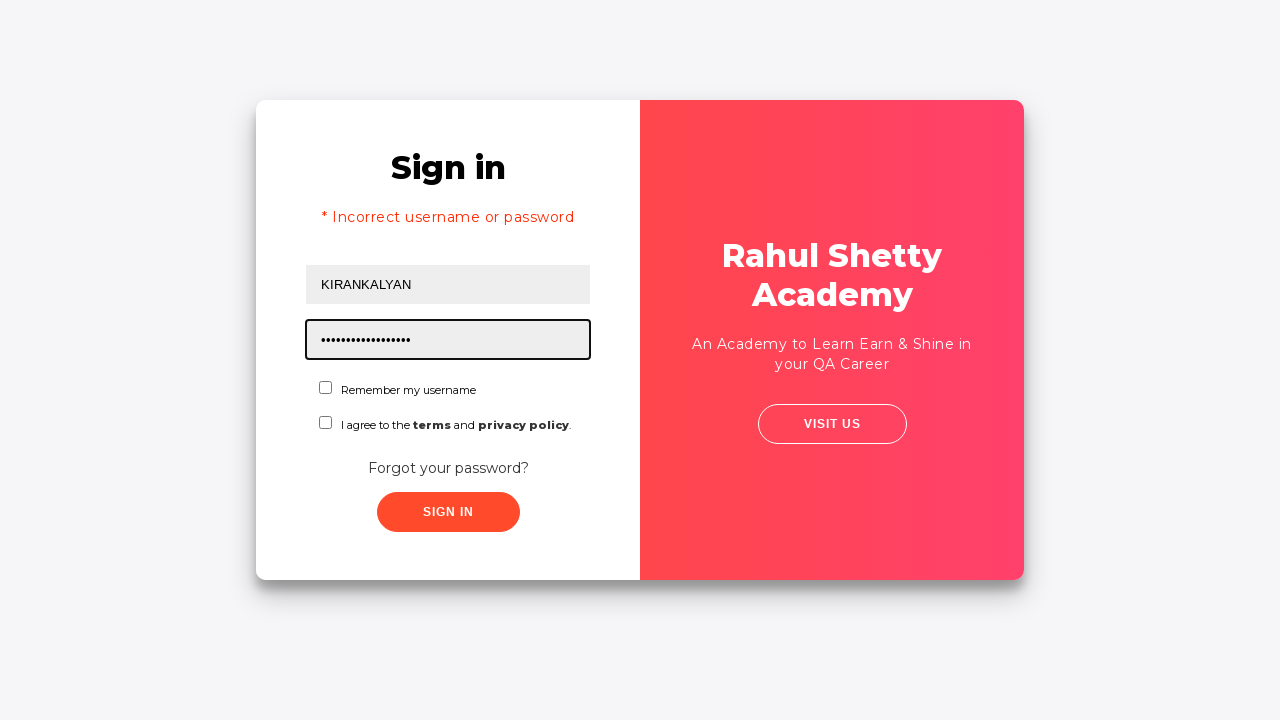

Checked 'Remember me' checkbox at (326, 388) on #chkboxOne
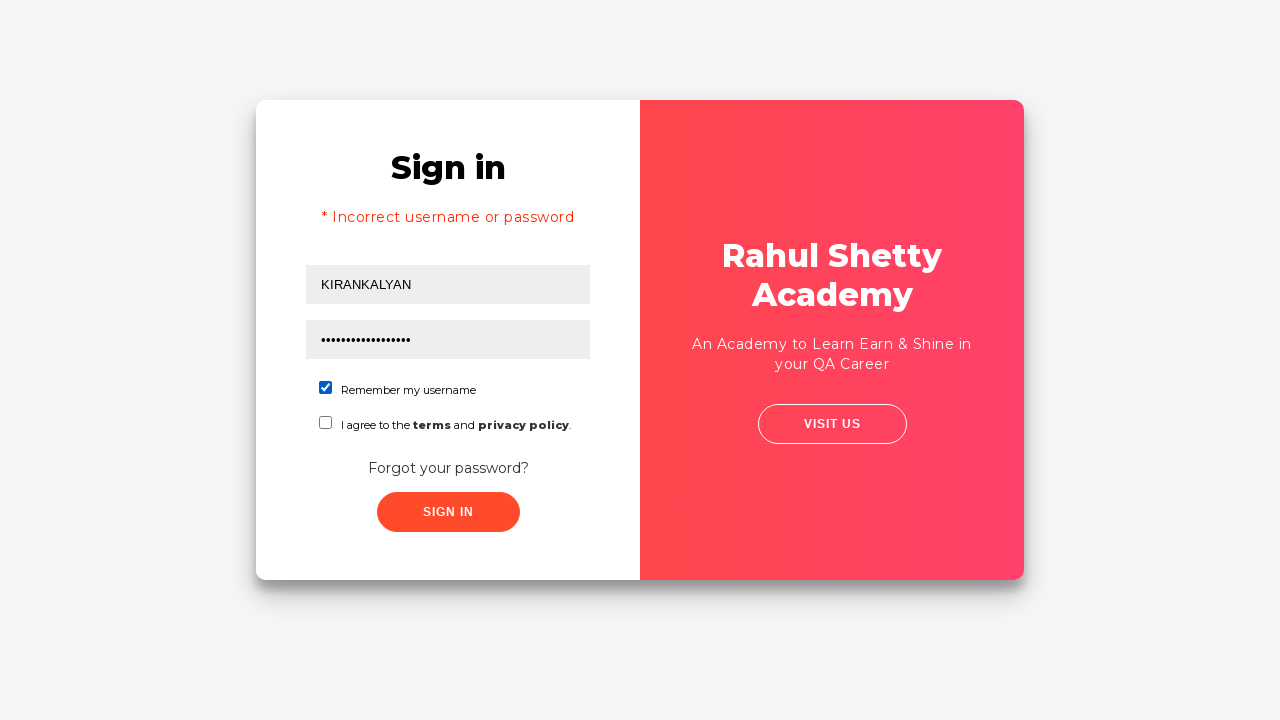

Clicked sign in button with correct credentials at (448, 512) on .signInBtn
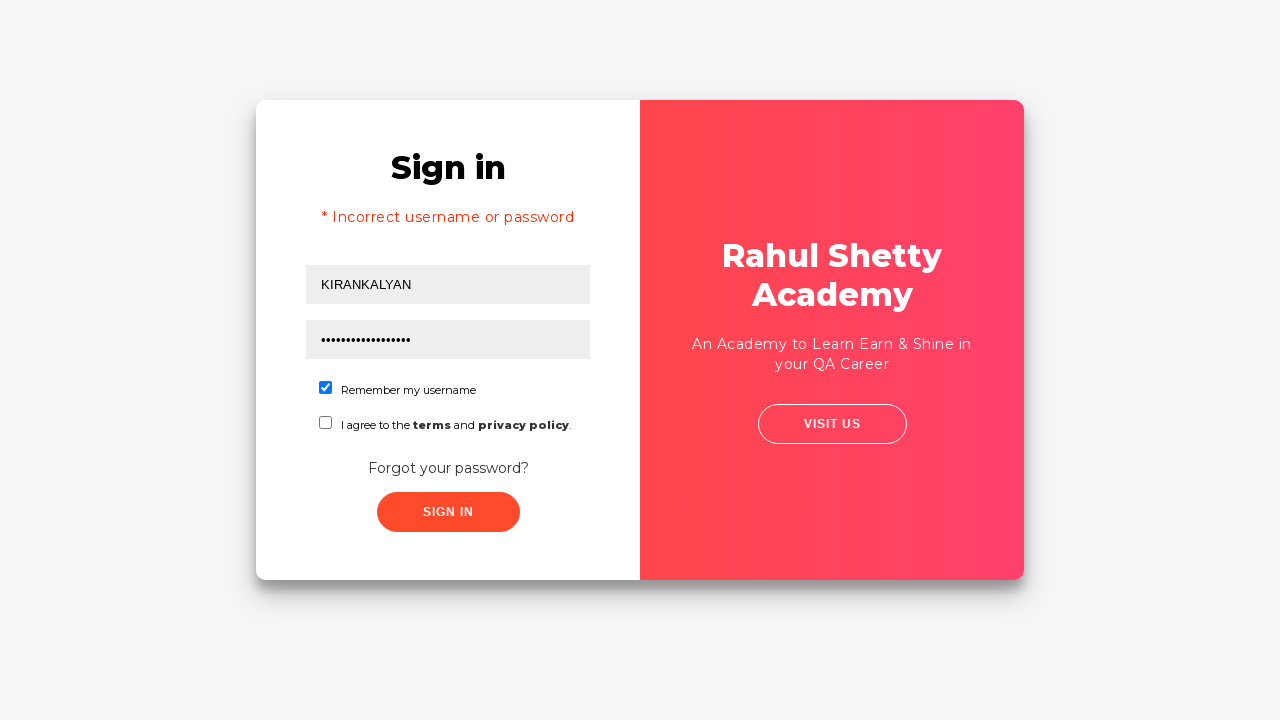

Successfully logged in - logout button is visible
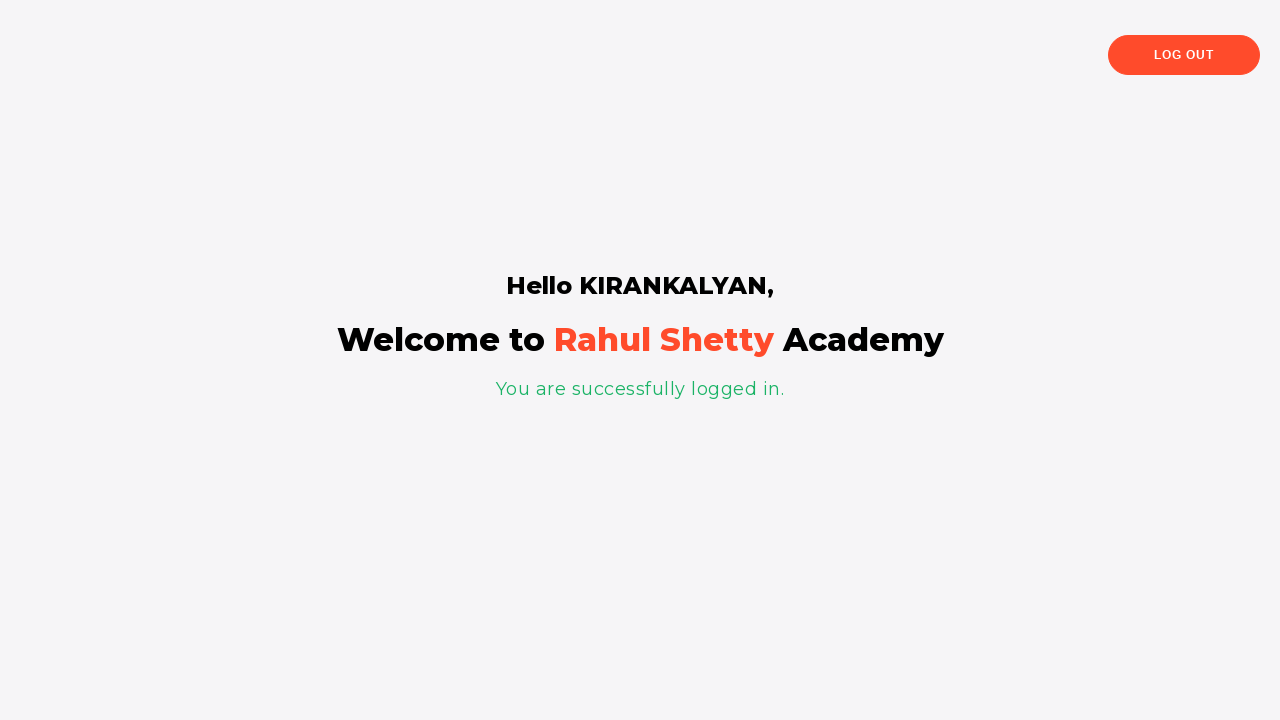

Clicked logout button to end session at (1184, 55) on .logout-btn
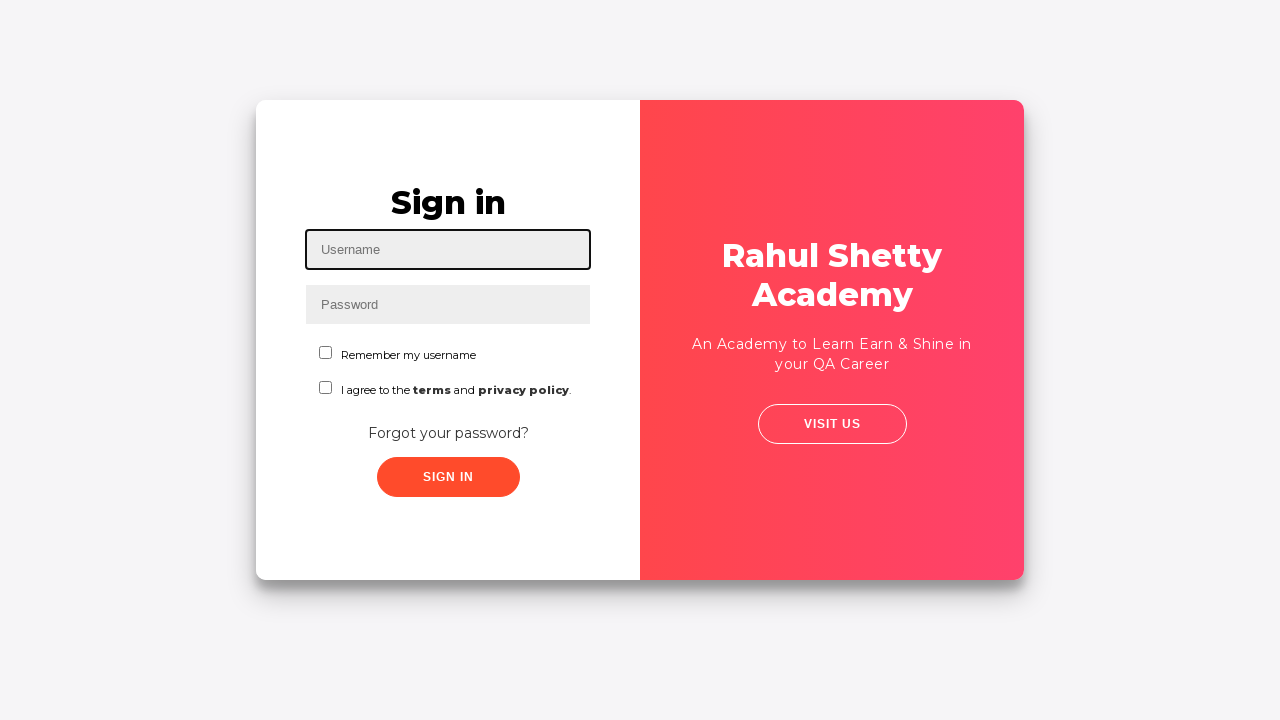

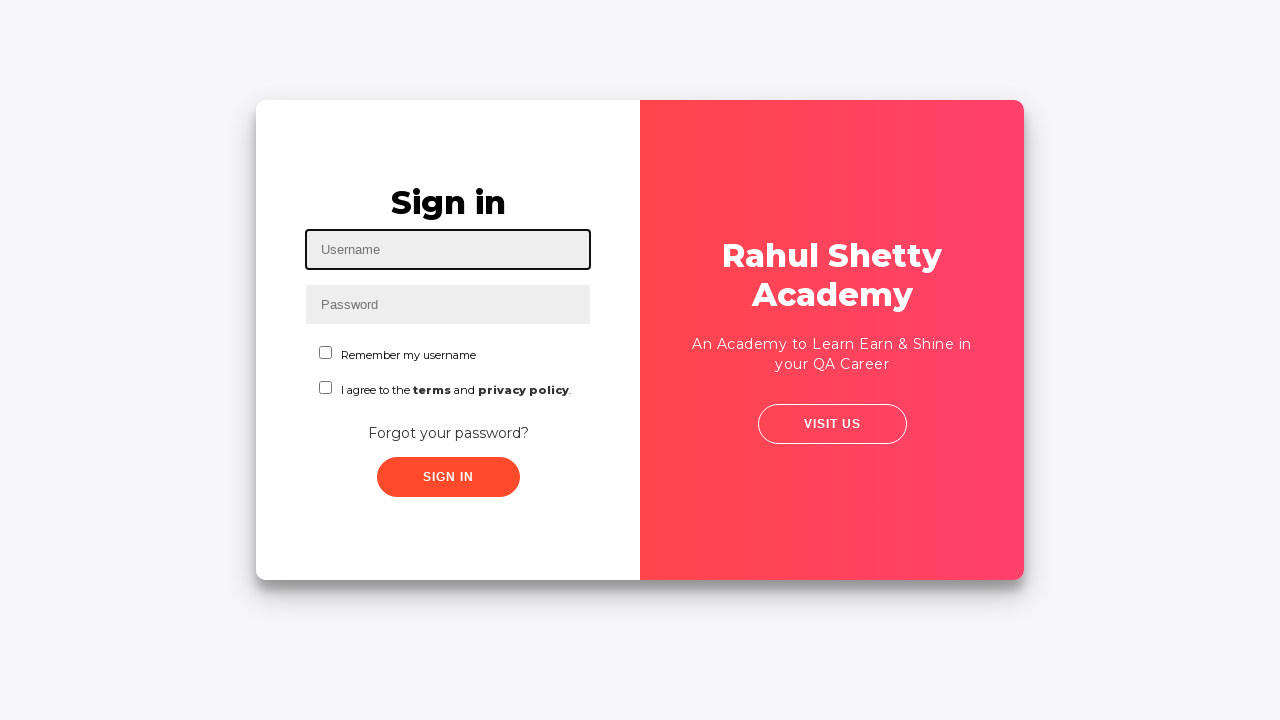